Tests slider interaction on jQuery UI colorpicker demo by switching to an iframe and dragging the green color slider

Starting URL: https://jqueryui.com/slider/#colorpicker

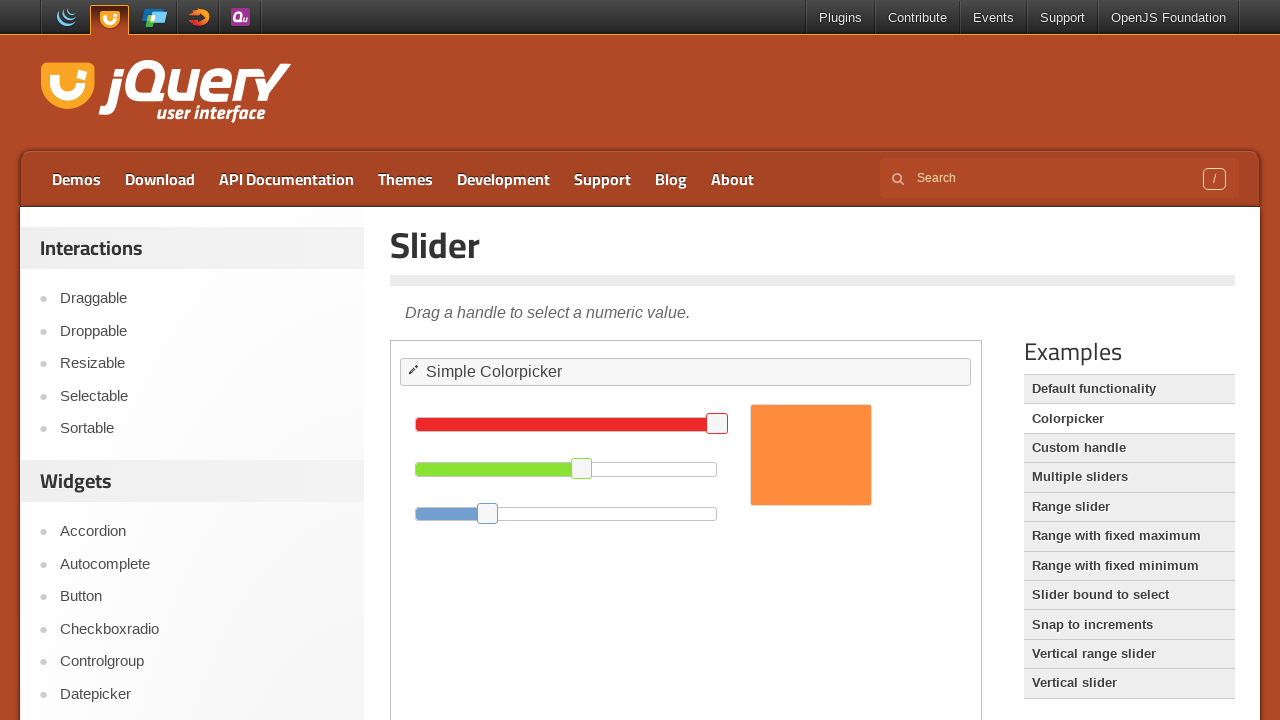

Located the demo iframe
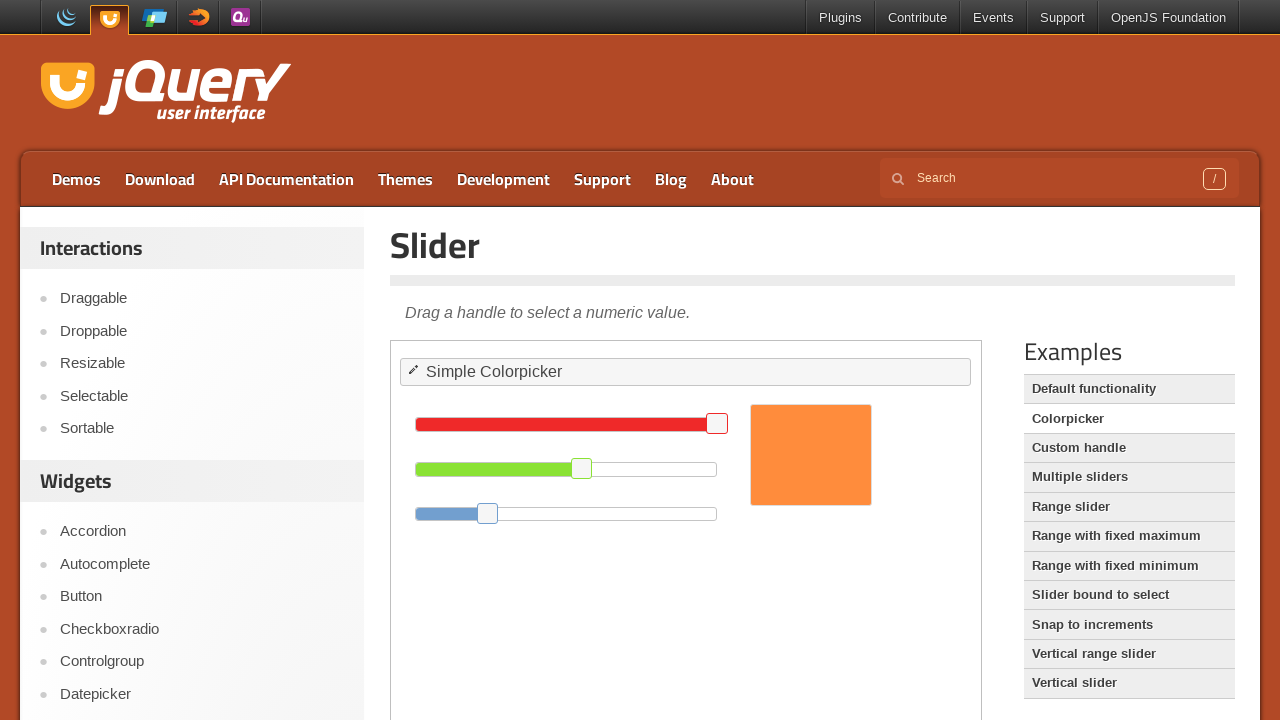

Located the green color slider element
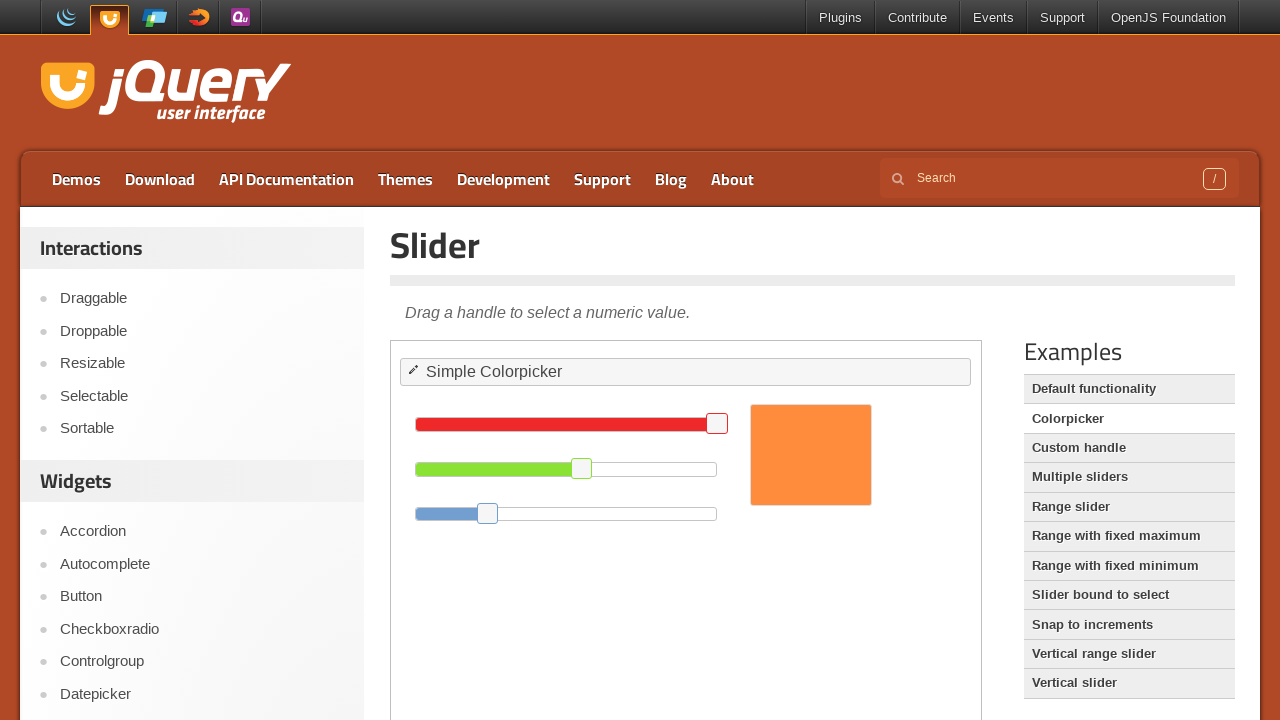

Retrieved bounding box coordinates of the green slider
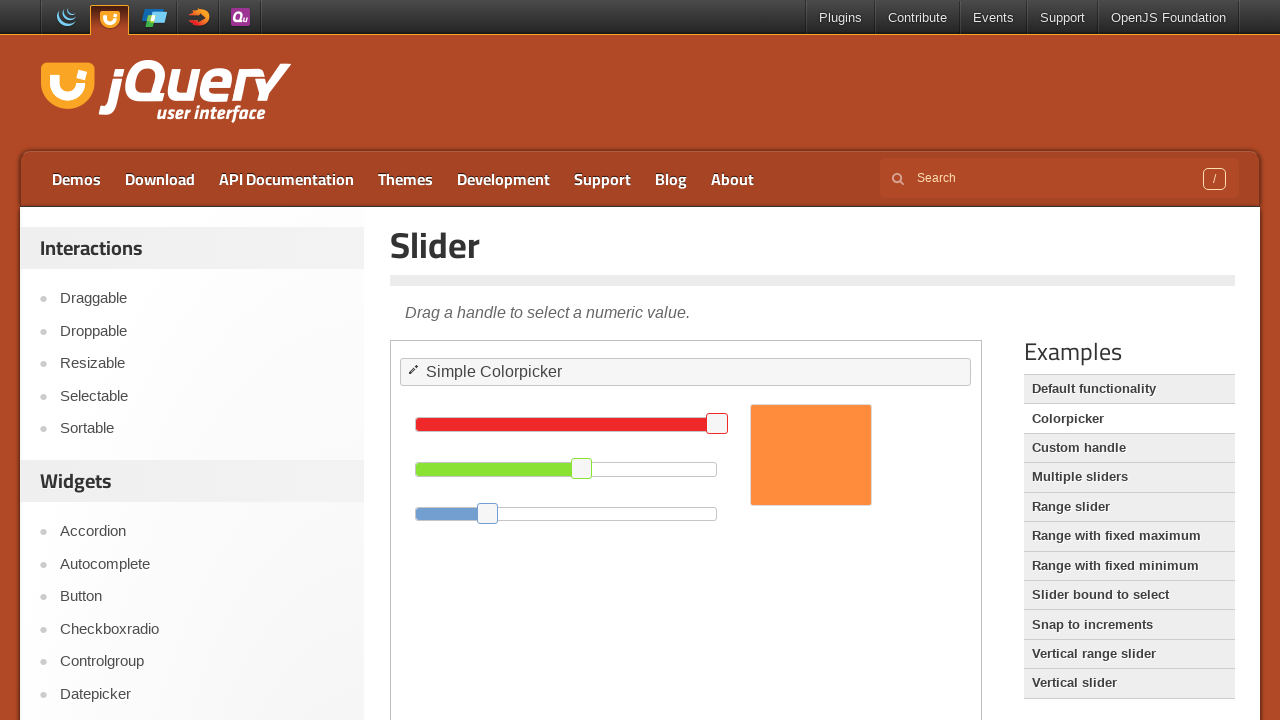

Moved mouse to center of green slider at (566, 469)
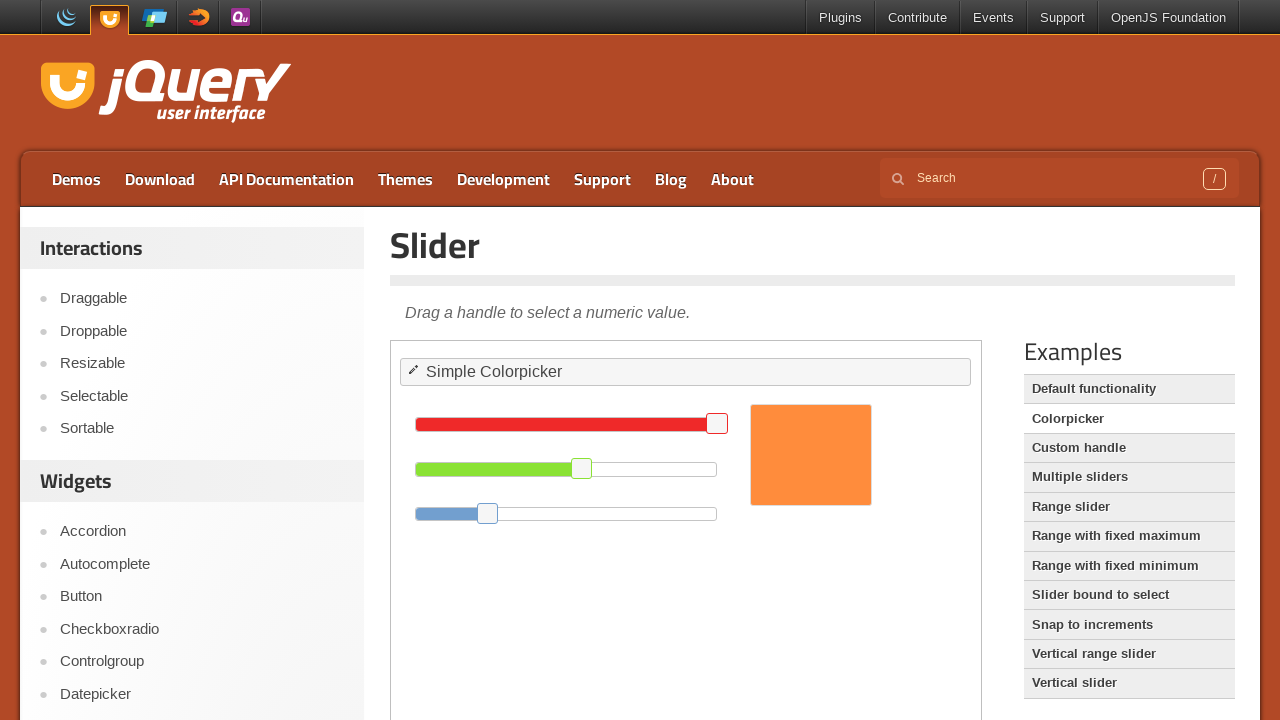

Pressed down mouse button on slider at (566, 469)
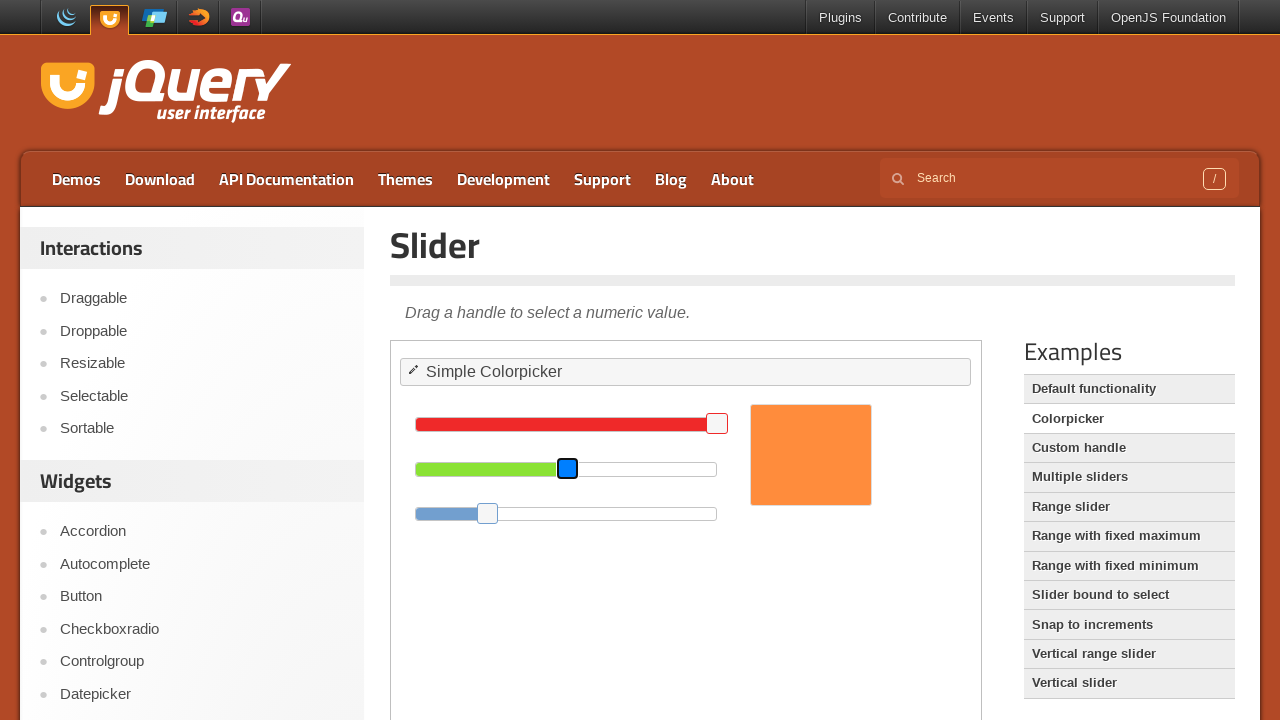

Dragged slider left and down to adjust green color value at (486, 579)
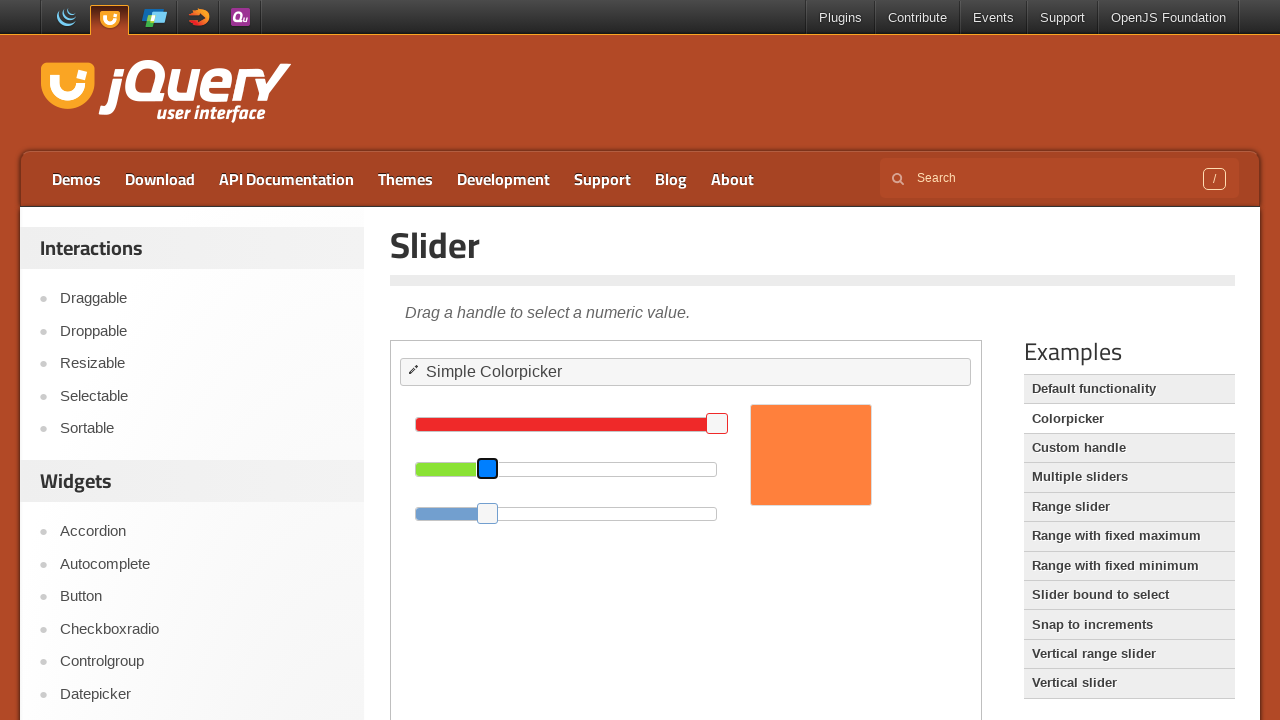

Released mouse button, slider drag operation completed at (486, 579)
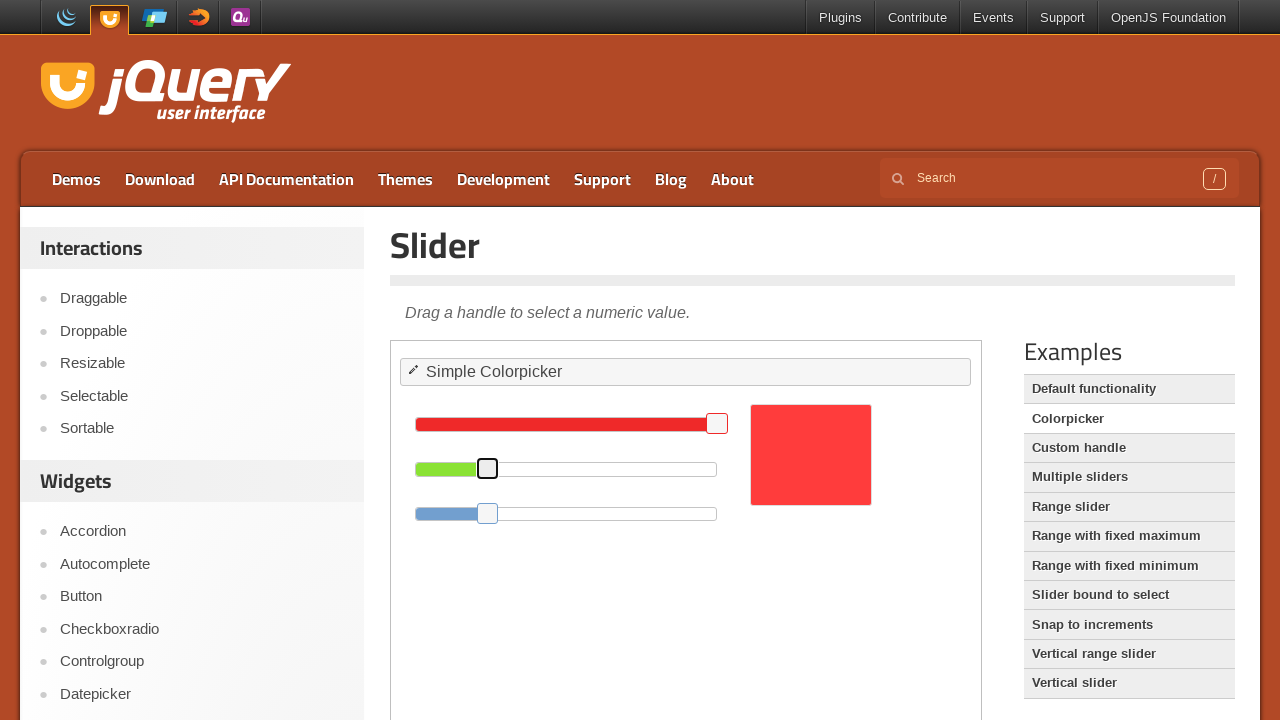

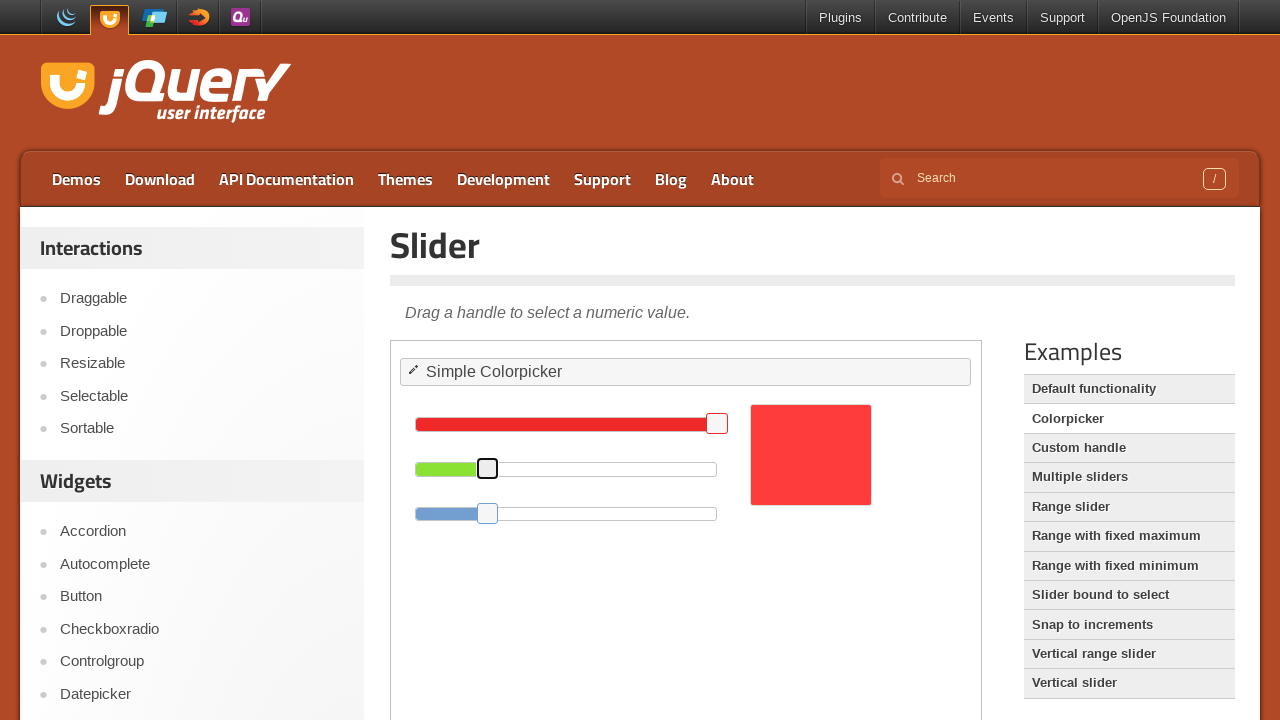